Tests right-click context menu functionality by performing a context click on a button element on a jQuery context menu demo page

Starting URL: https://swisnl.github.io/jQuery-contextMenu/demo.html

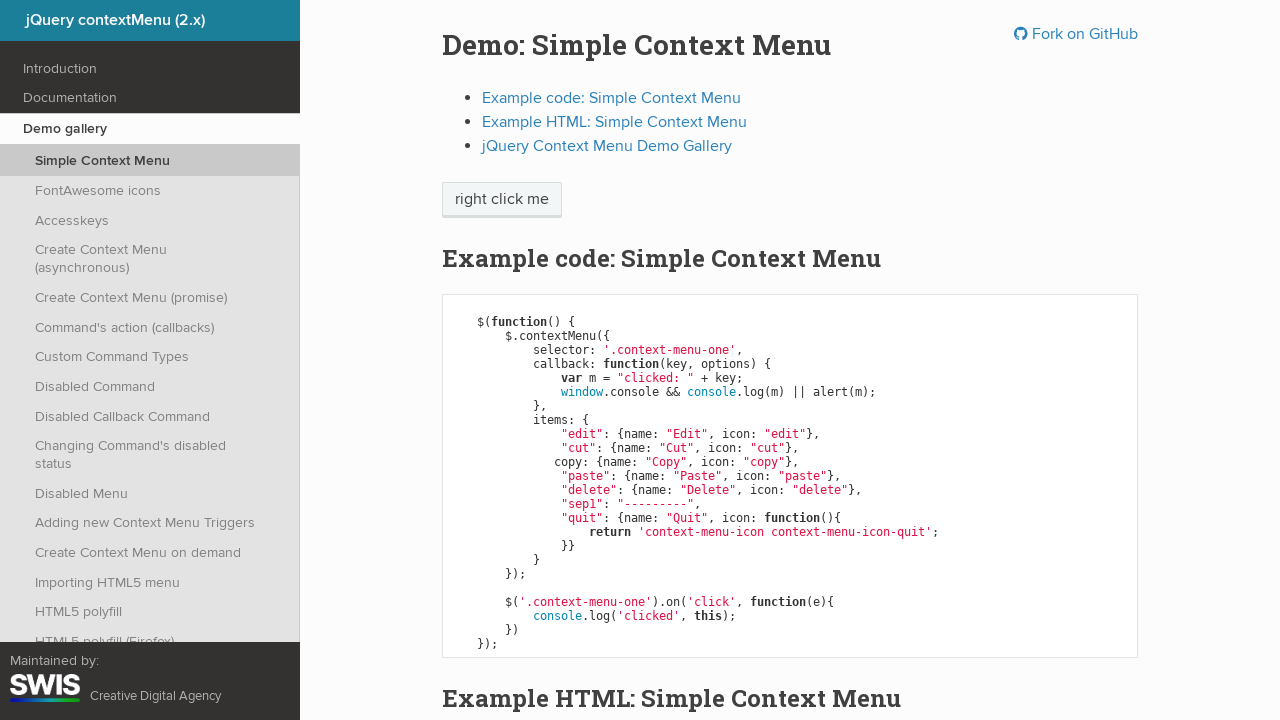

Located the 'right click me' button element
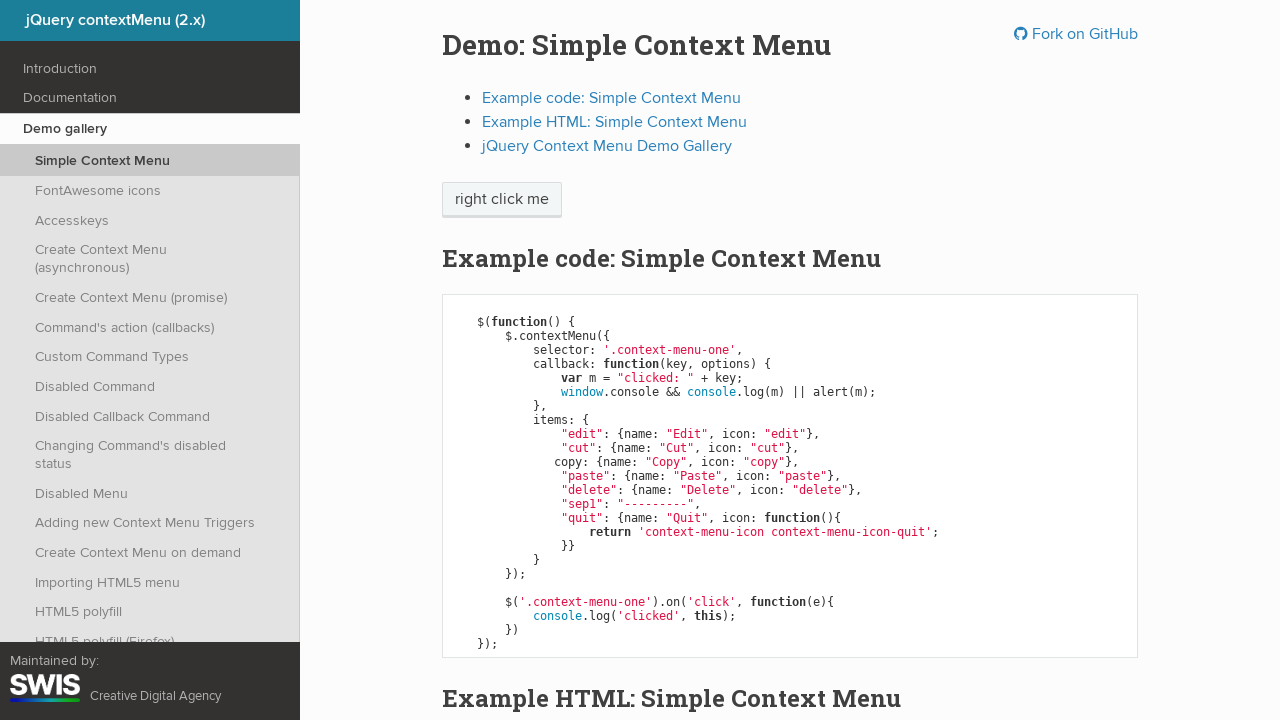

Performed right-click (context click) on the button at (502, 200) on xpath=//span[text()='right click me']
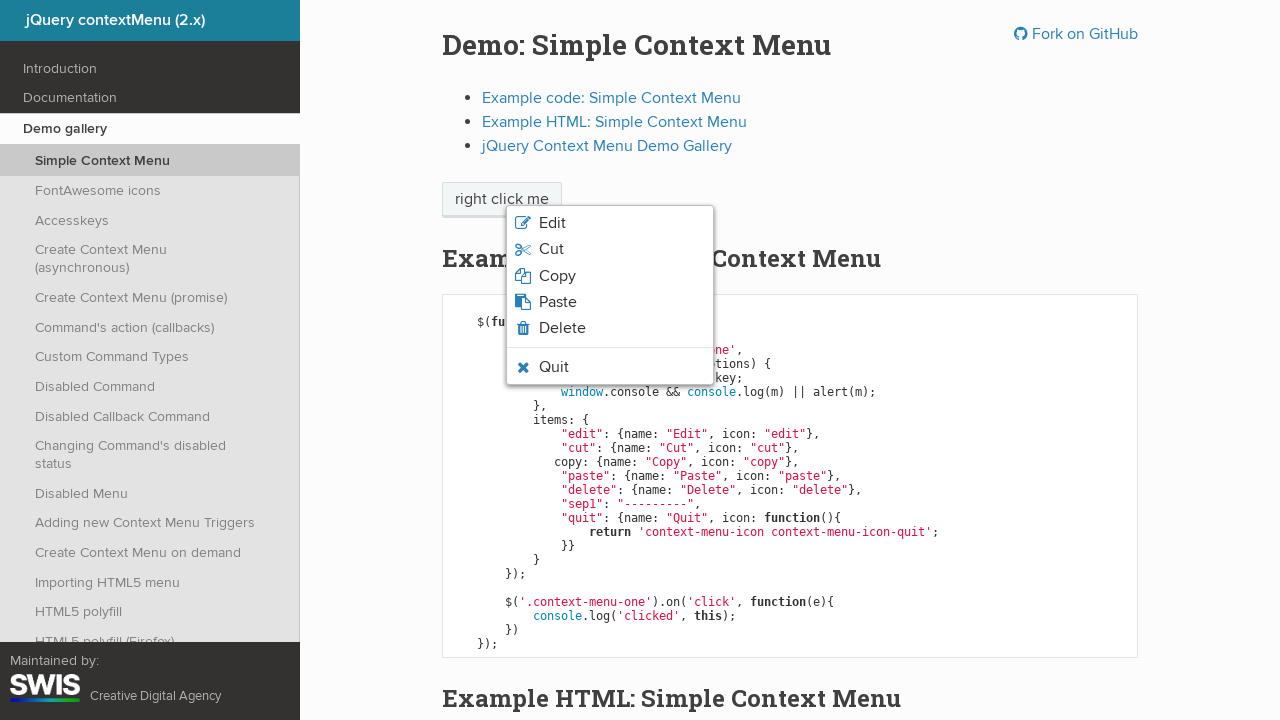

Context menu appeared and became visible
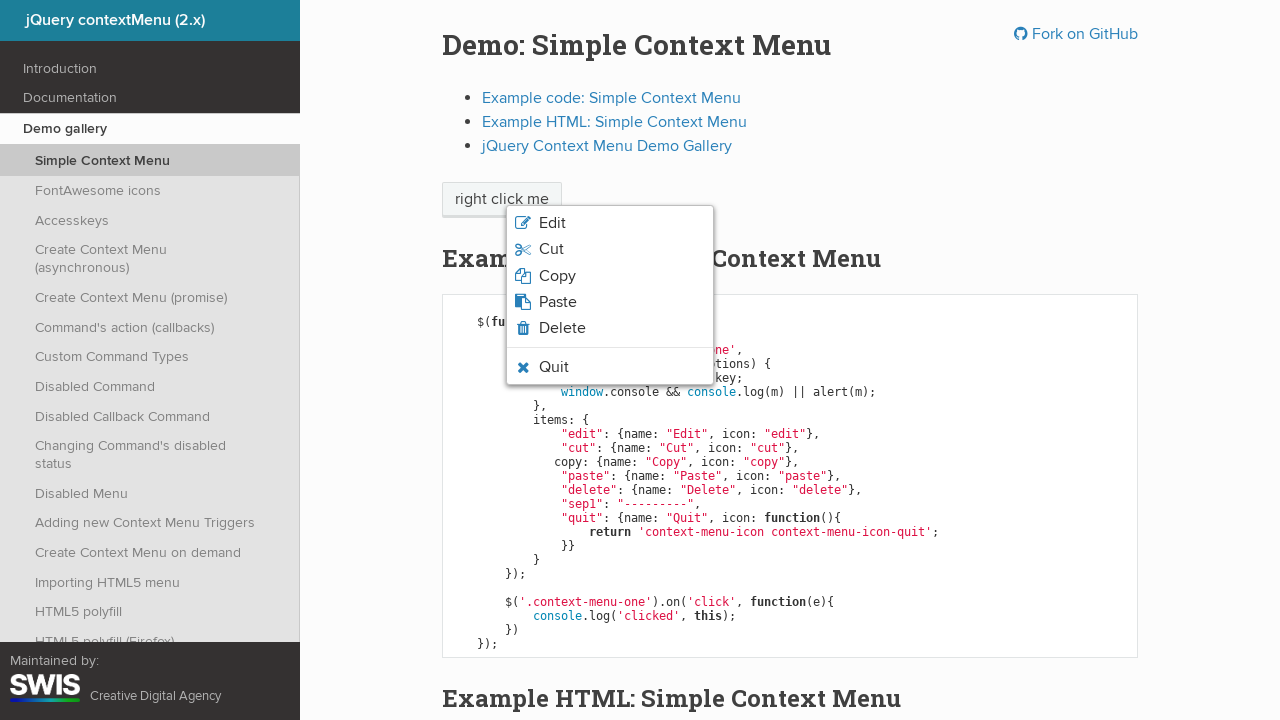

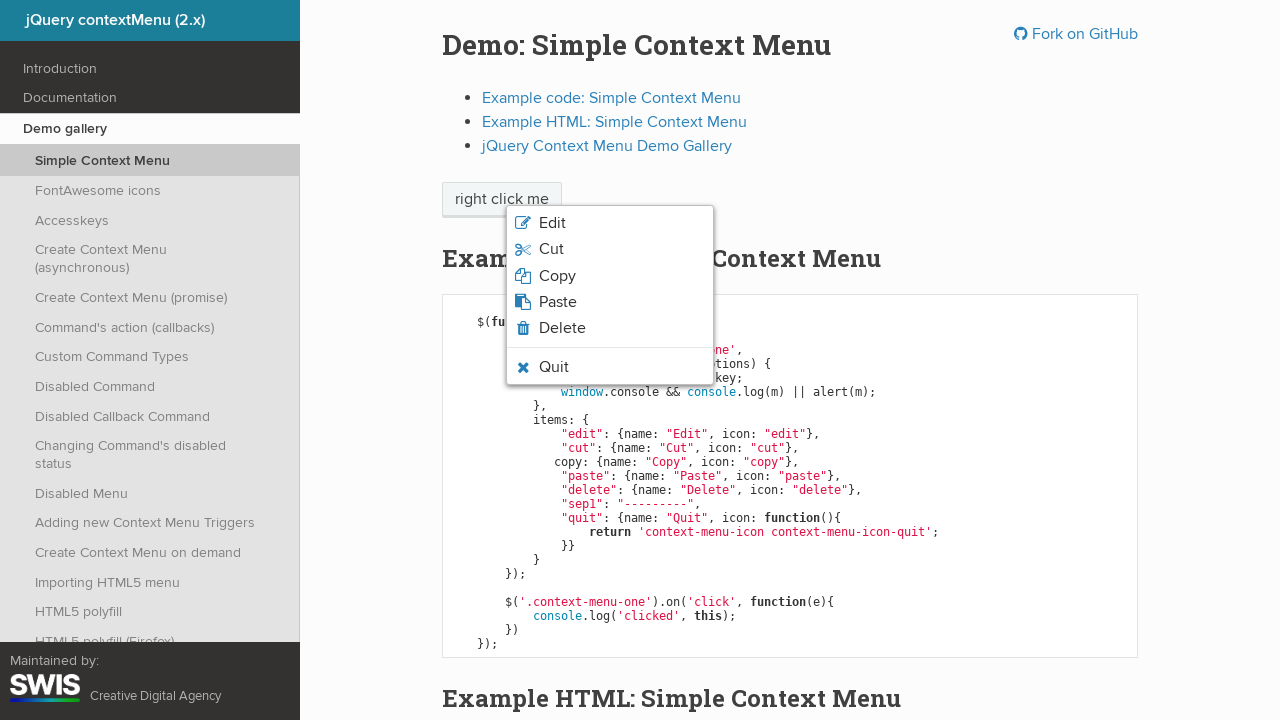